Tests search functionality by clicking search button, filling in combo name, foods, and drinks fields, then double-clicking on a search result

Starting URL: https://elzarape.github.io/admin/modules/combos/view/combo.html

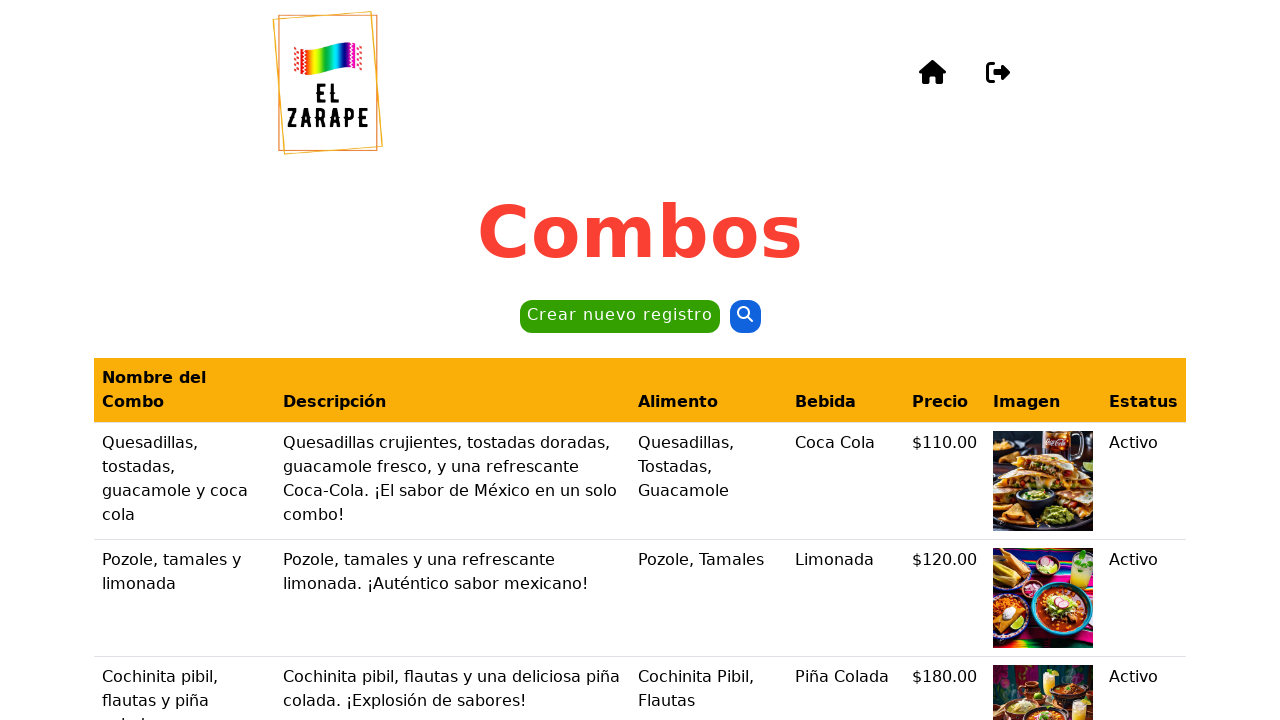

Clicked search button at (745, 317) on internal:role=button >> nth=1
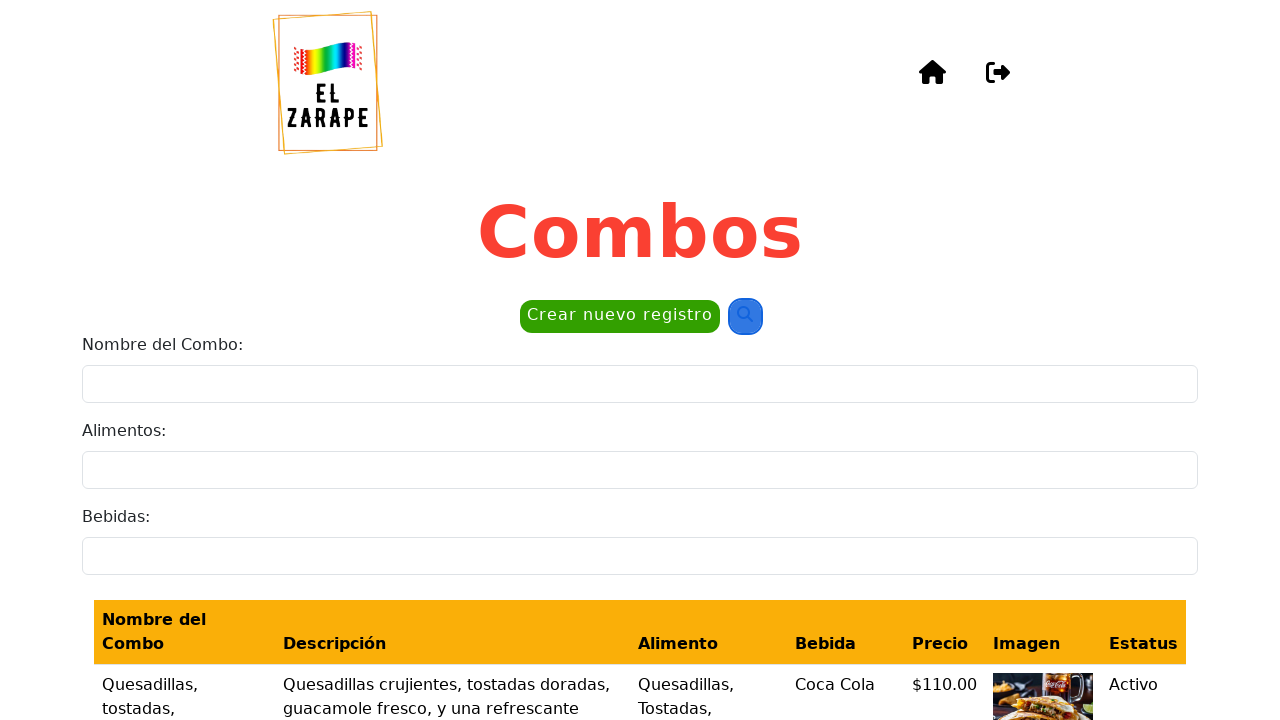

Clicked combo name field at (640, 384) on internal:role=textbox[name="Nombre del Combo:"i]
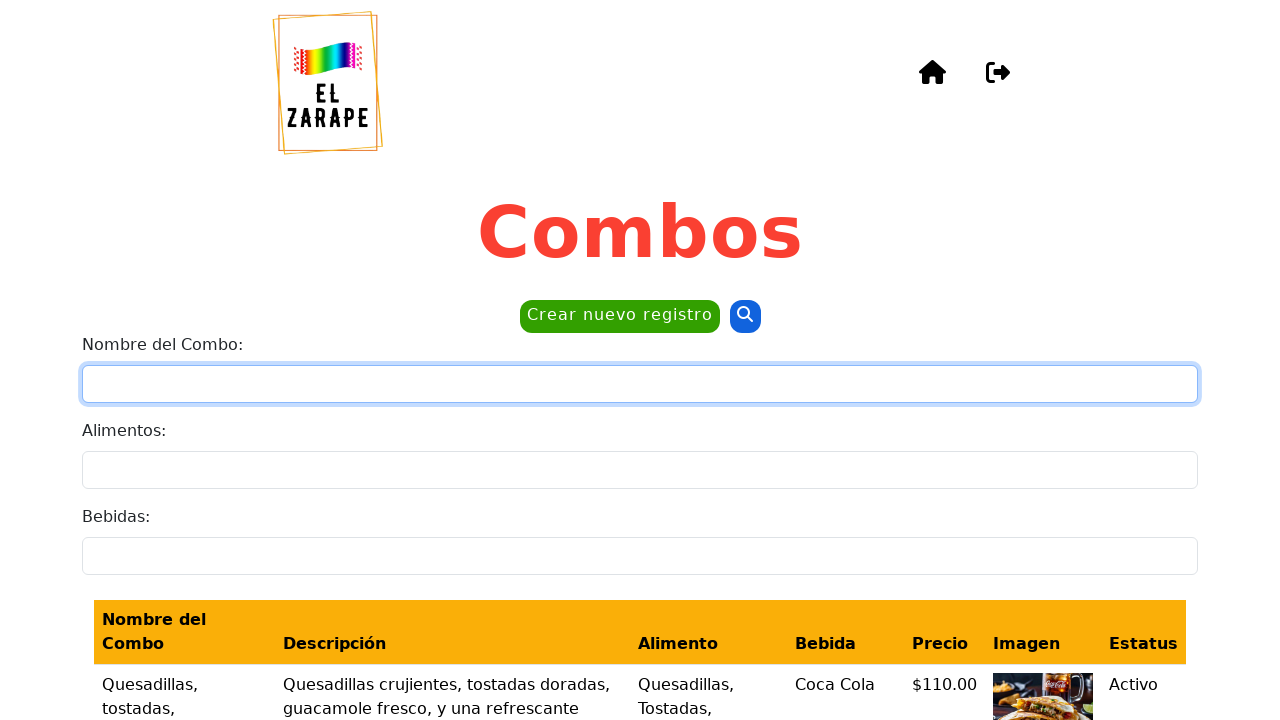

Filled combo name field with 'Quesadillas' on internal:role=textbox[name="Nombre del Combo:"i]
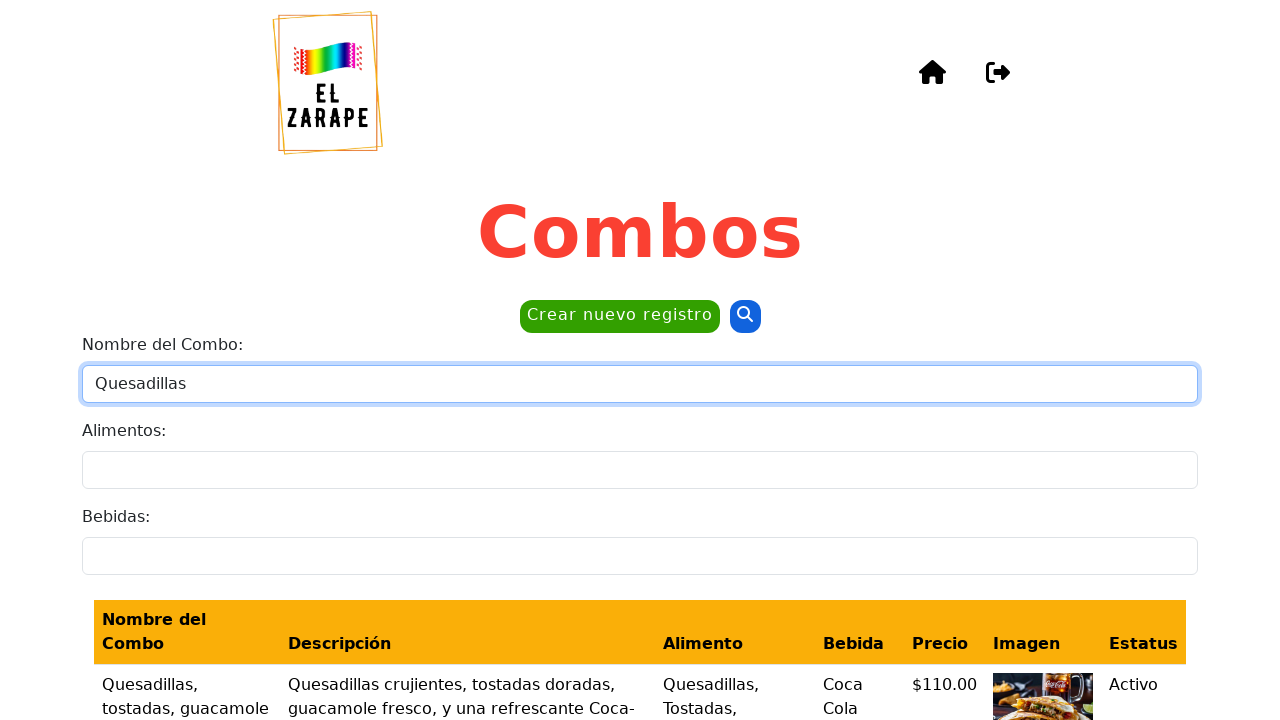

Clicked foods field at (640, 470) on internal:label="Alimentos:"s
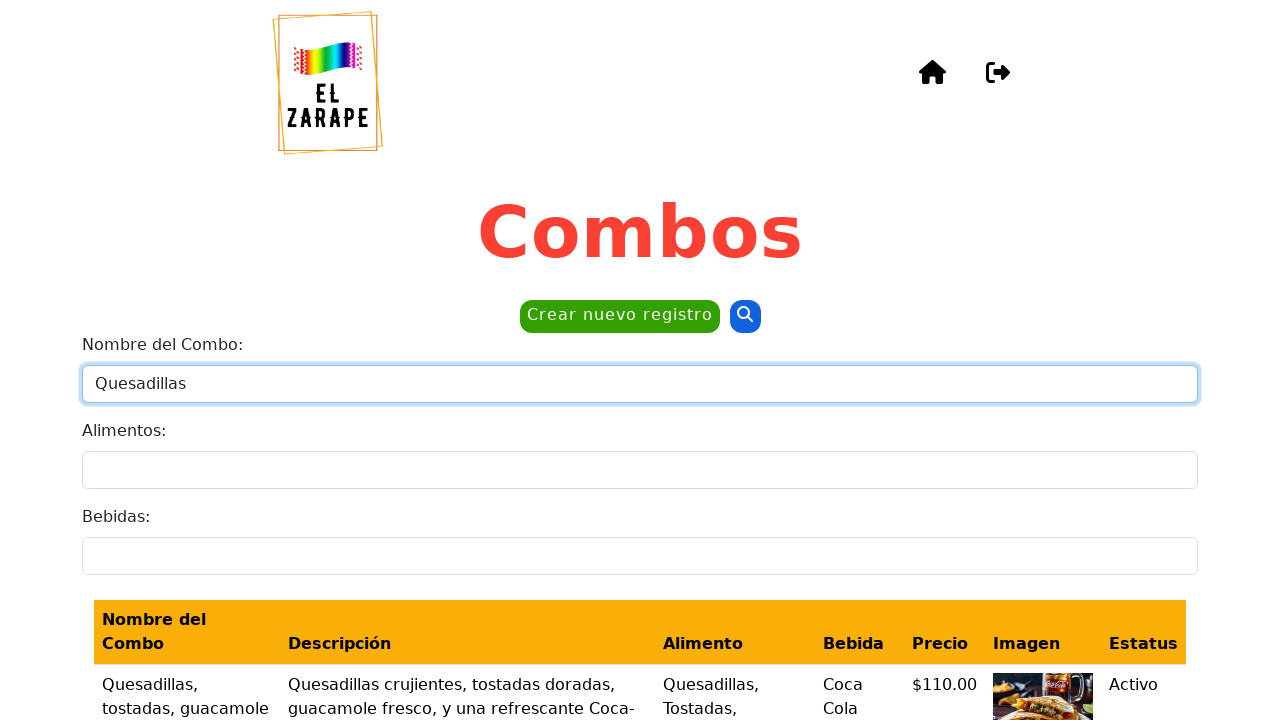

Filled foods field with 'Quesadillas' on internal:label="Alimentos:"s
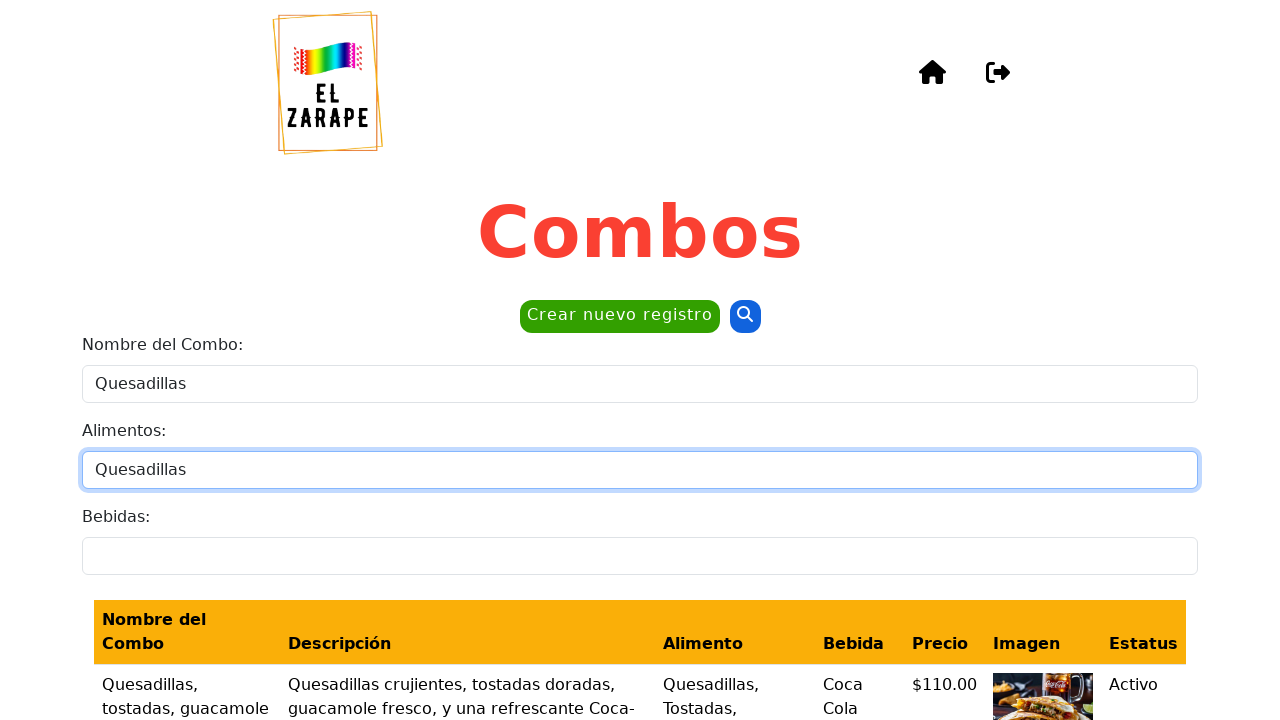

Clicked drinks field at (640, 556) on internal:label="Bebidas:"s
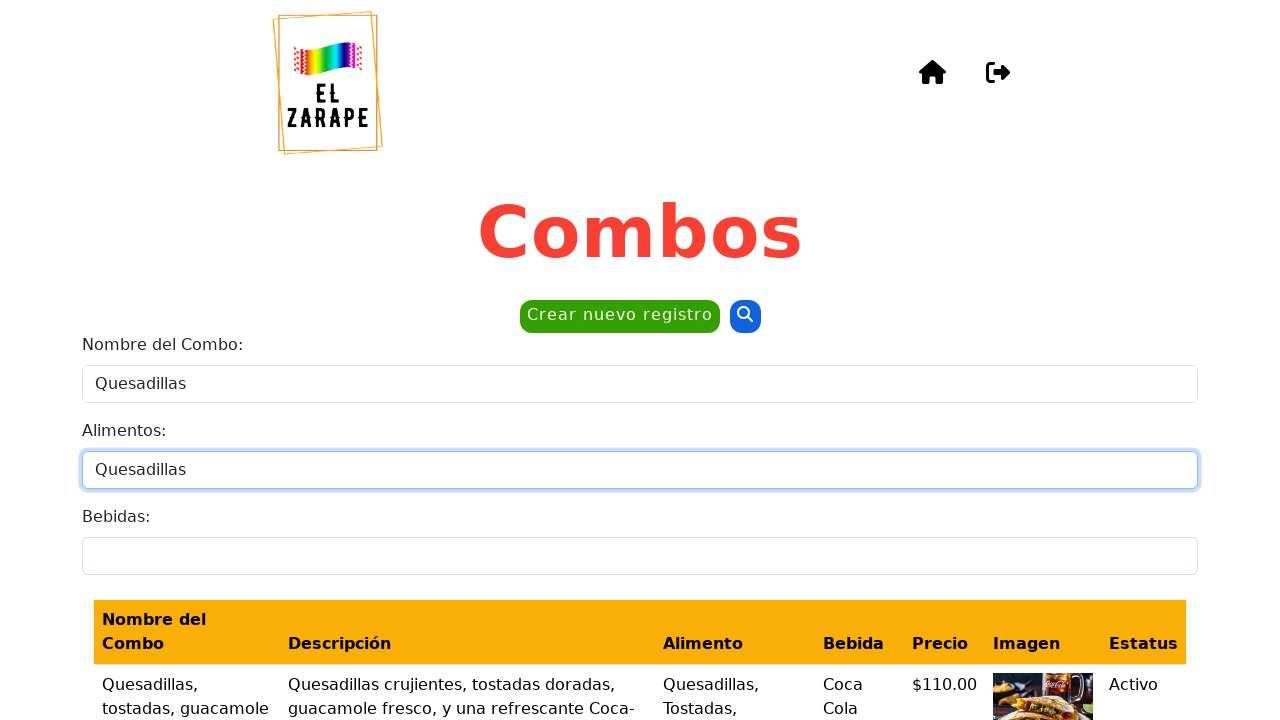

Filled drinks field with 'Coca' on internal:label="Bebidas:"s
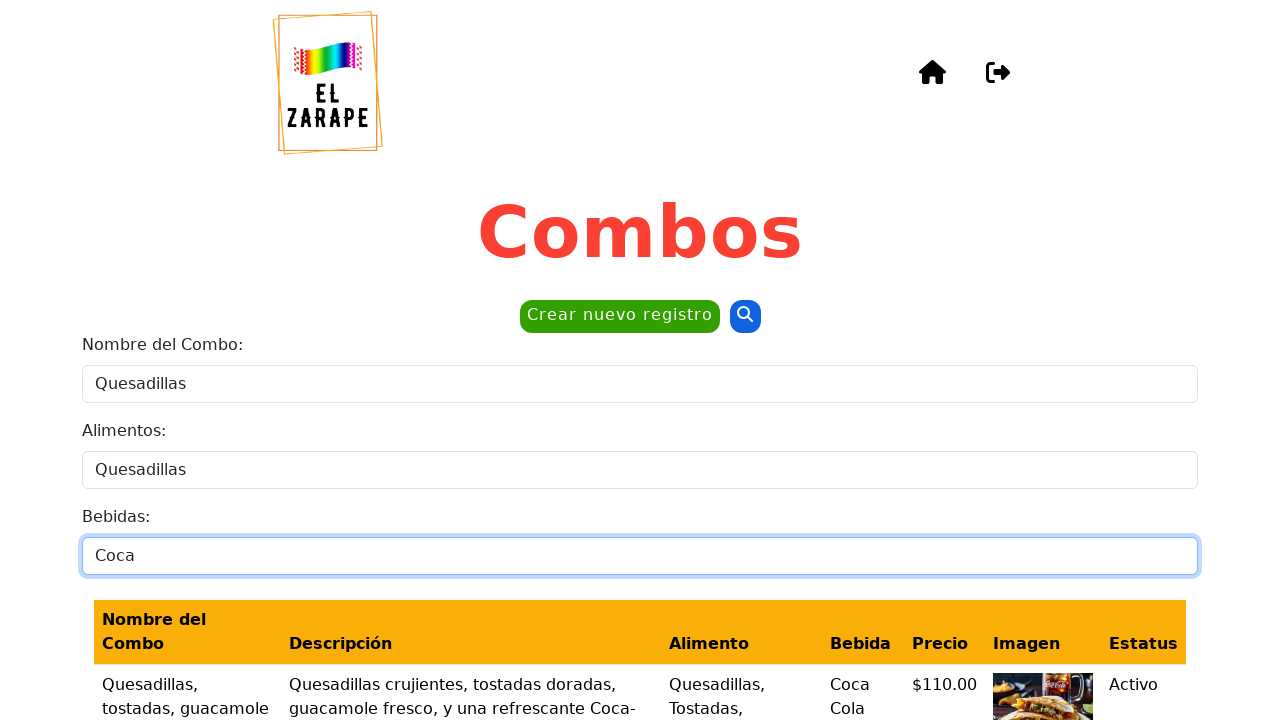

Pressed Enter in drinks field to search on internal:label="Bebidas:"s
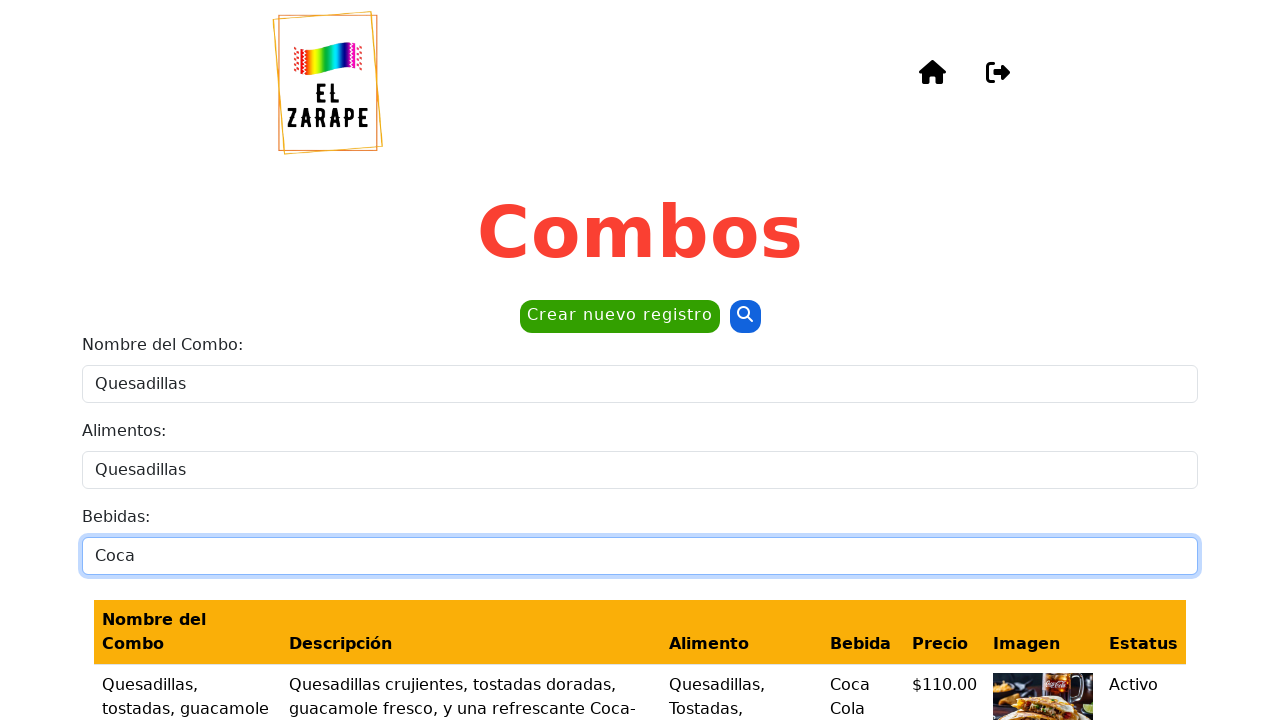

Double-clicked on search result 'Quesadillas crujientes' at (471, 662) on internal:role=cell[name="Quesadillas crujientes,"i]
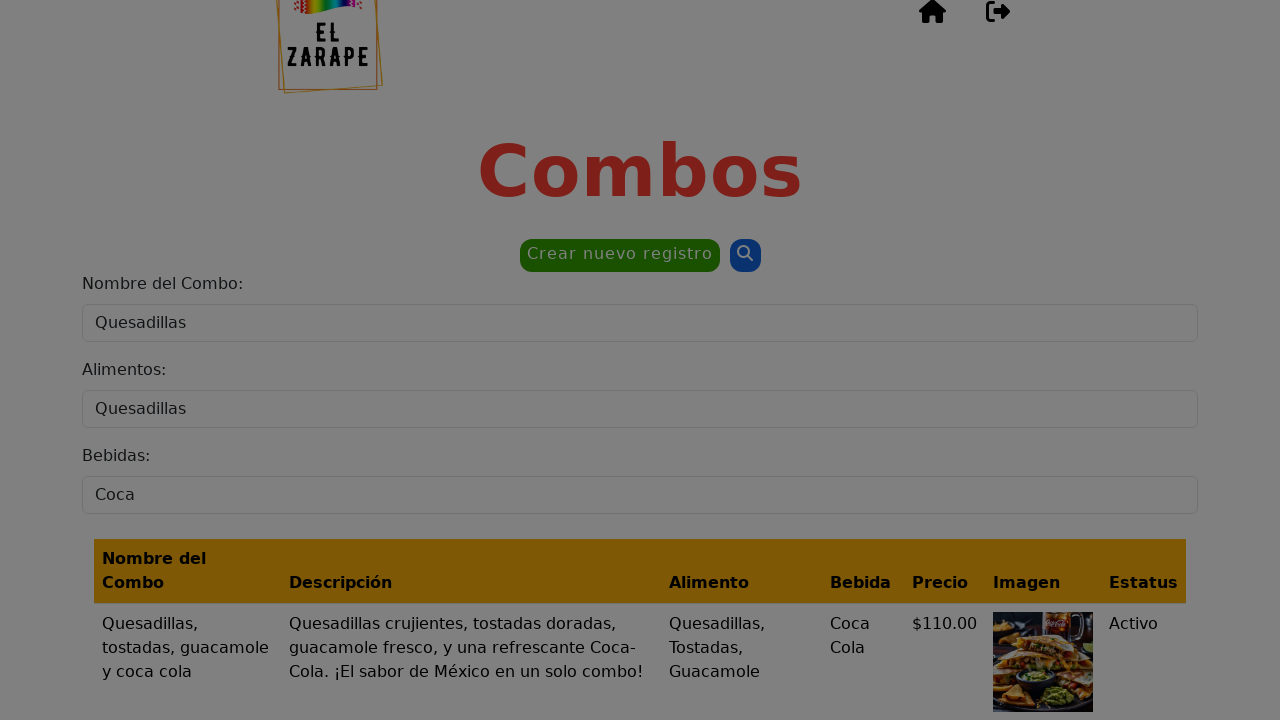

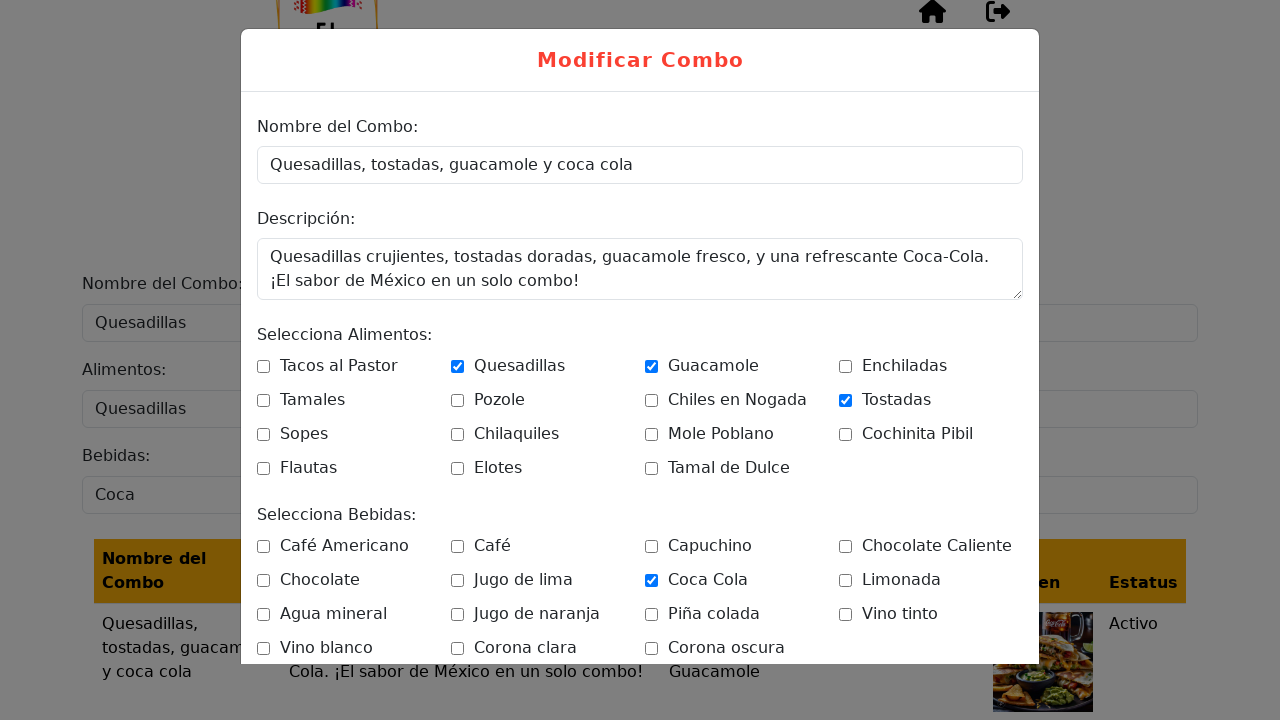